Tests file upload functionality by selecting a file to upload on a practice testing website

Starting URL: https://practice.expandtesting.com/upload

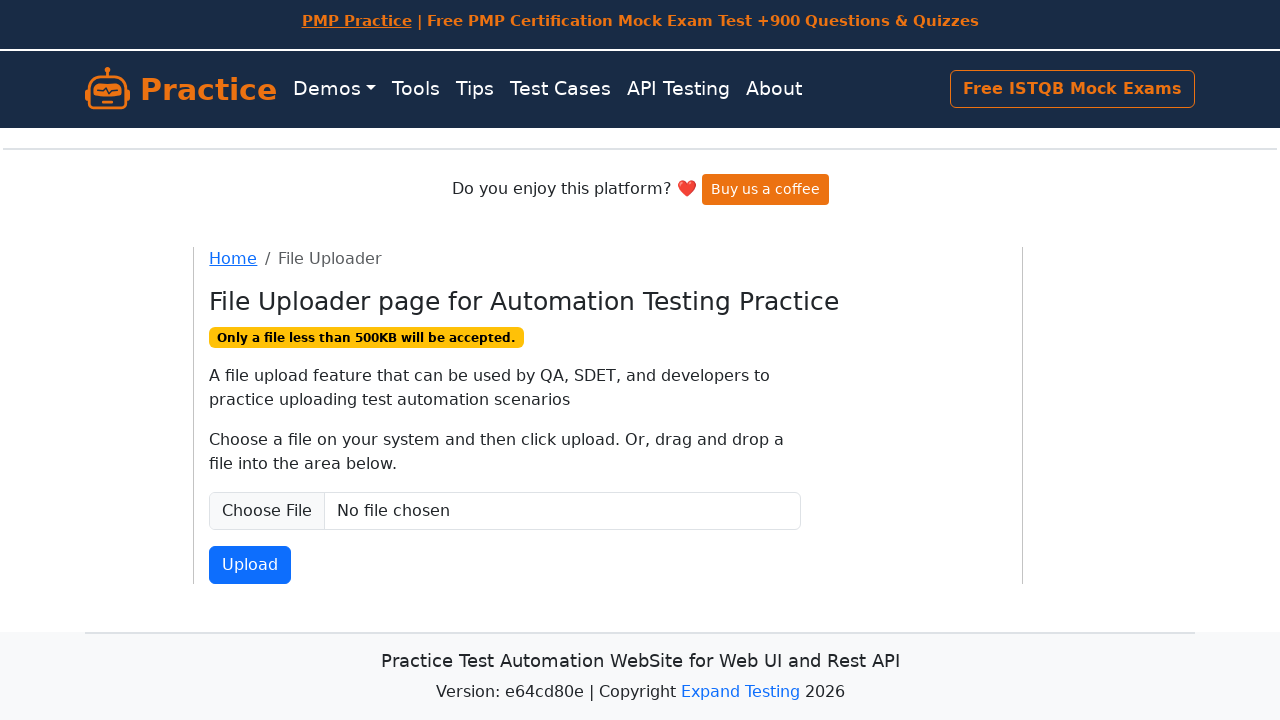

Created temporary test file for upload
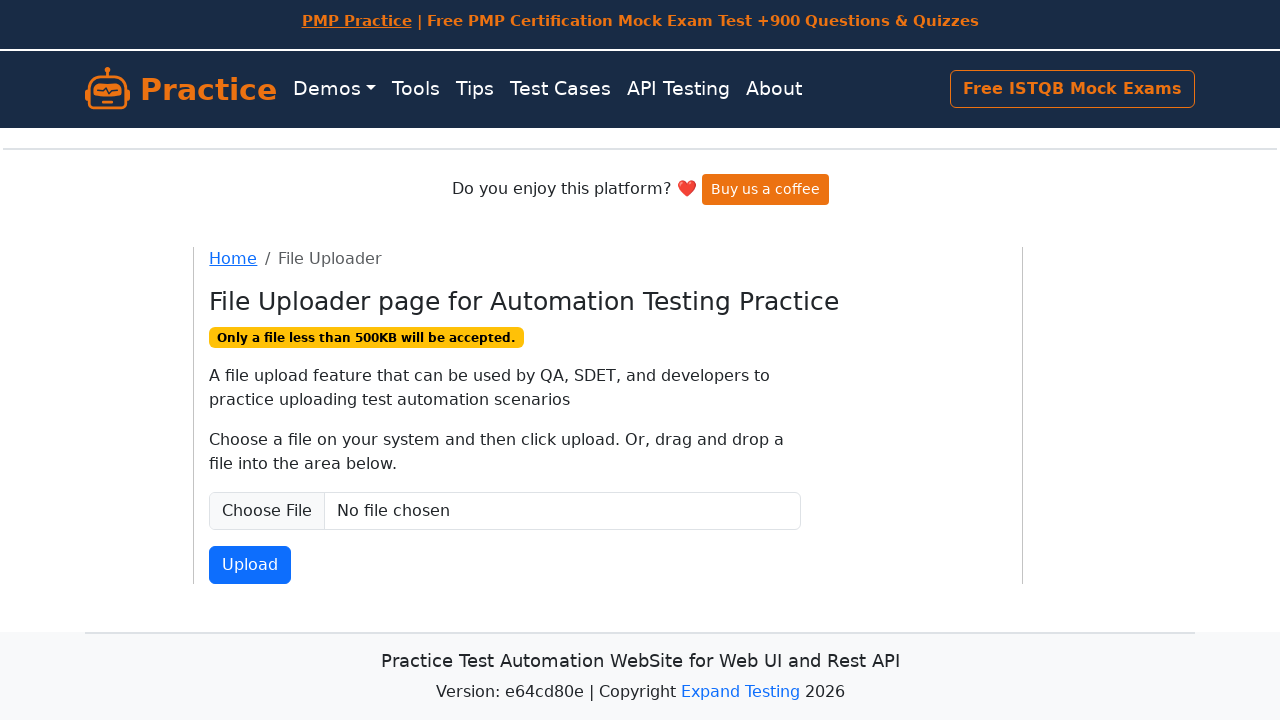

Selected test file for upload via file input element
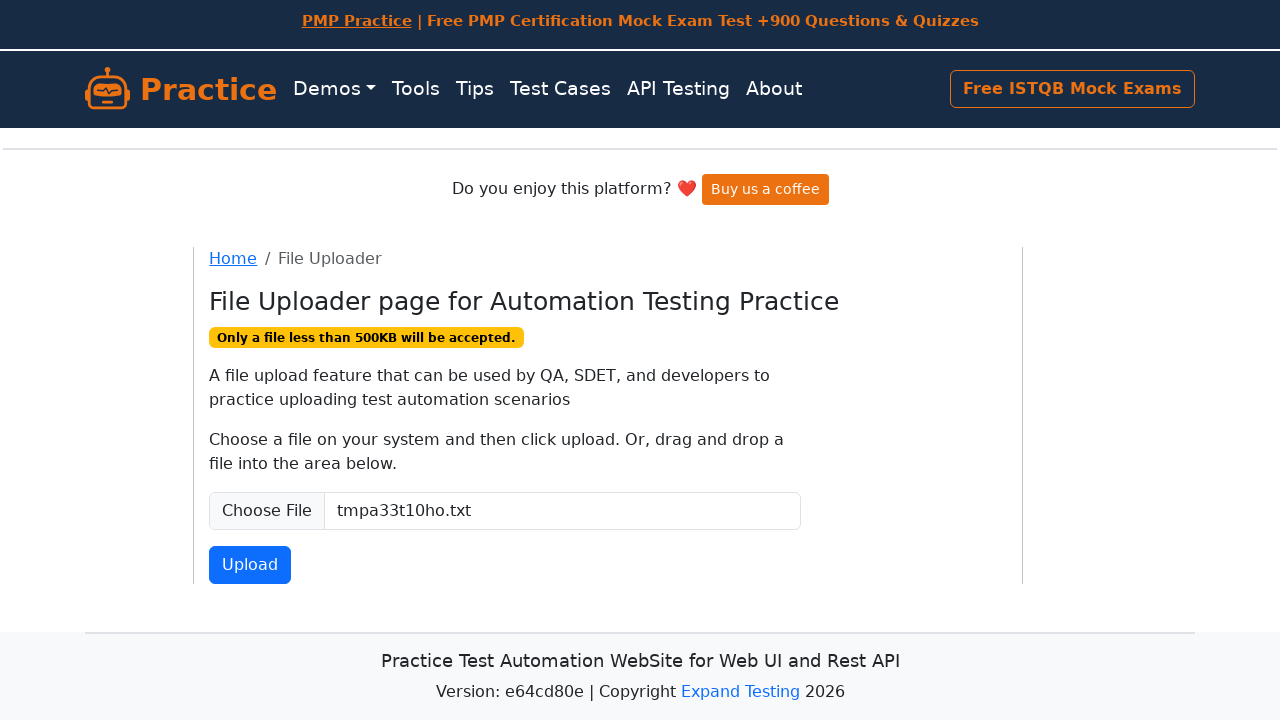

Cleaned up temporary test file
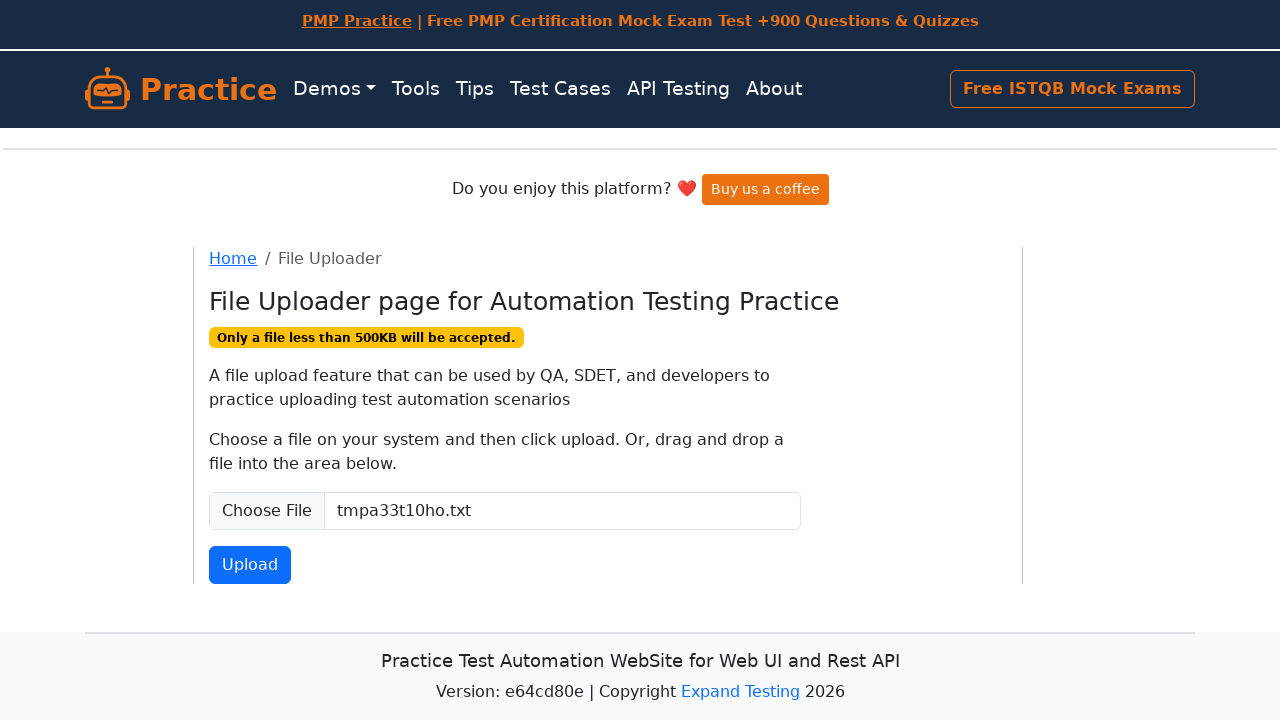

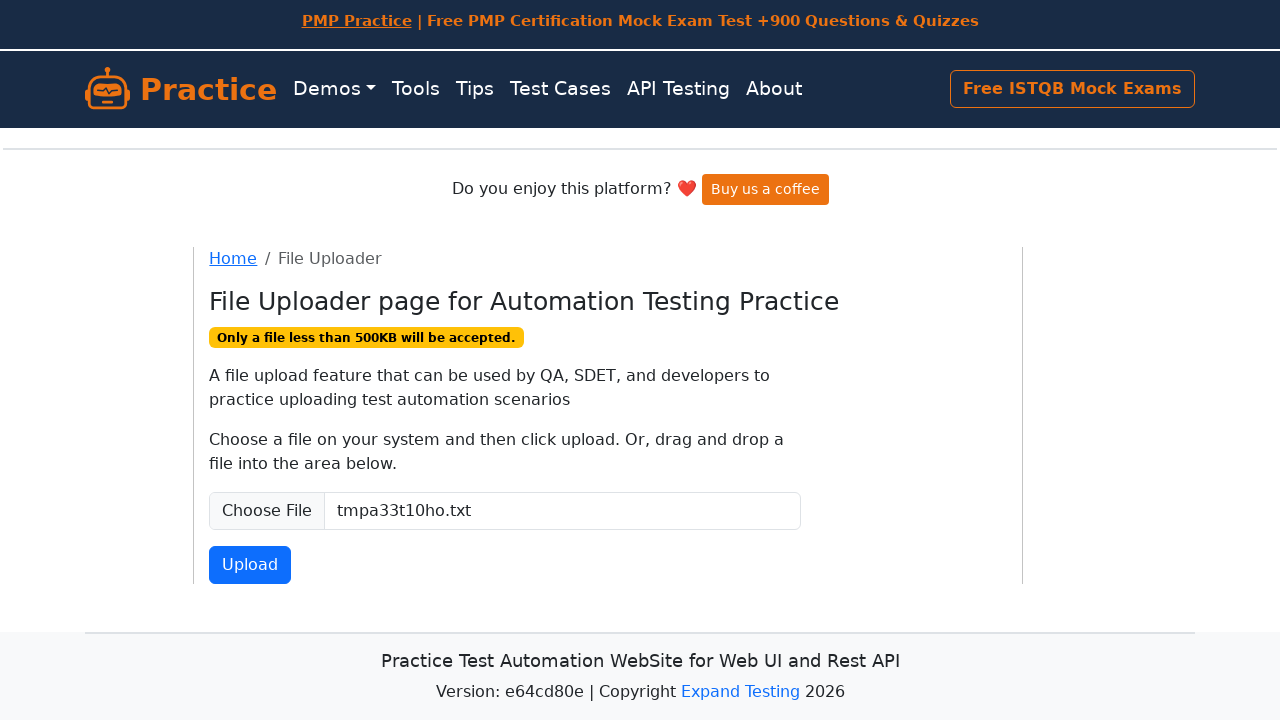